Tests clicking on the "Безопасность" (Security) filter category on the free events page

Starting URL: https://skillfactory.ru/free-events

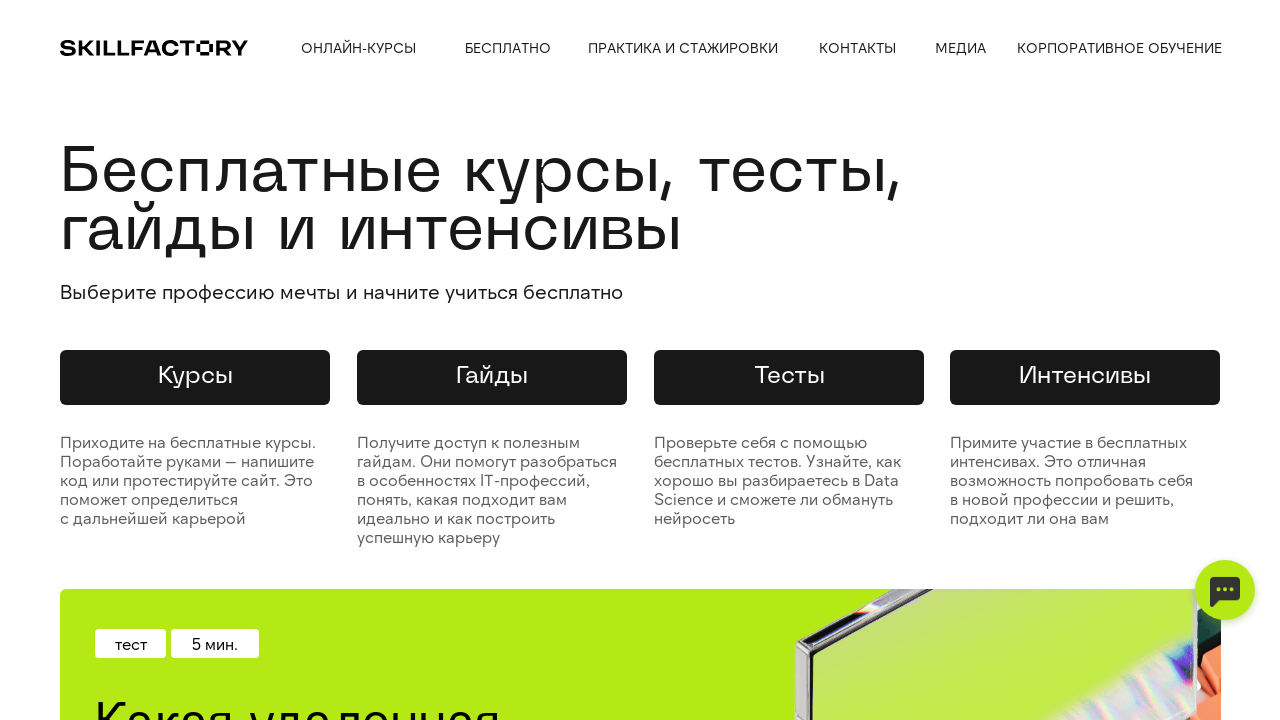

Navigated to free events page
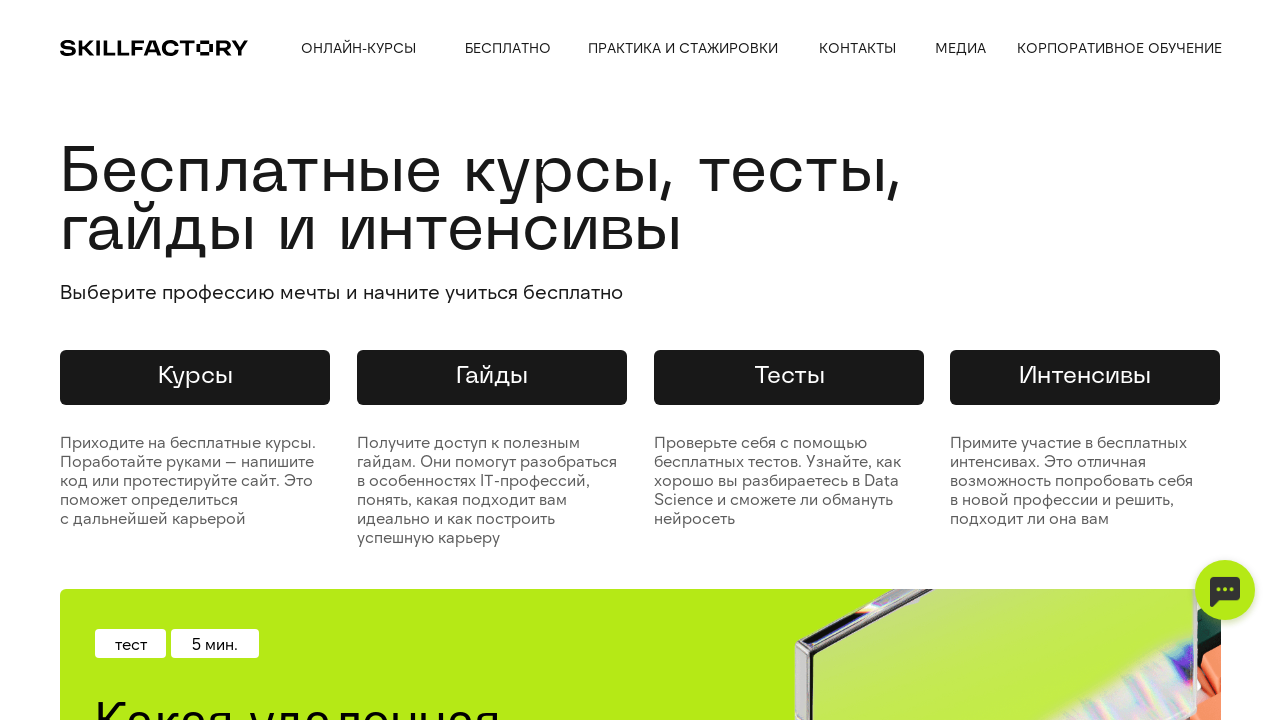

Clicked on 'Безопасность' (Security) filter category at (120, 361) on xpath=//div[text()='Безопасность']
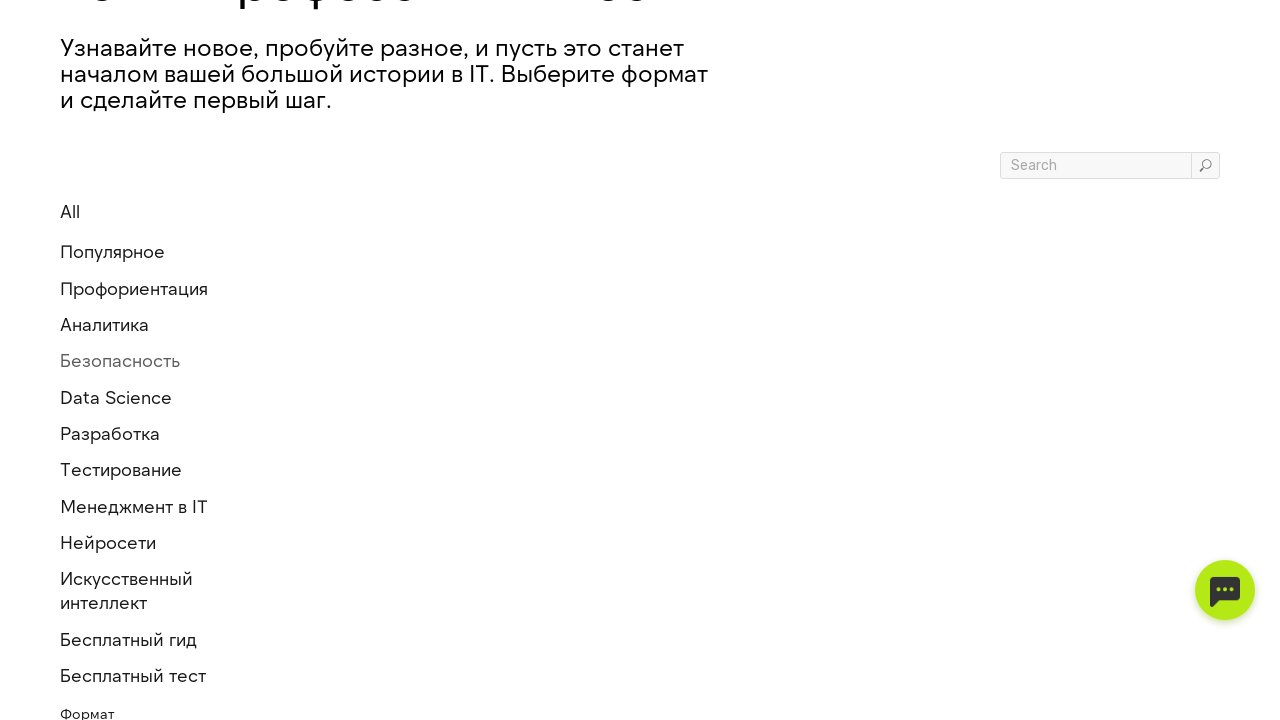

Page loaded after applying Security filter
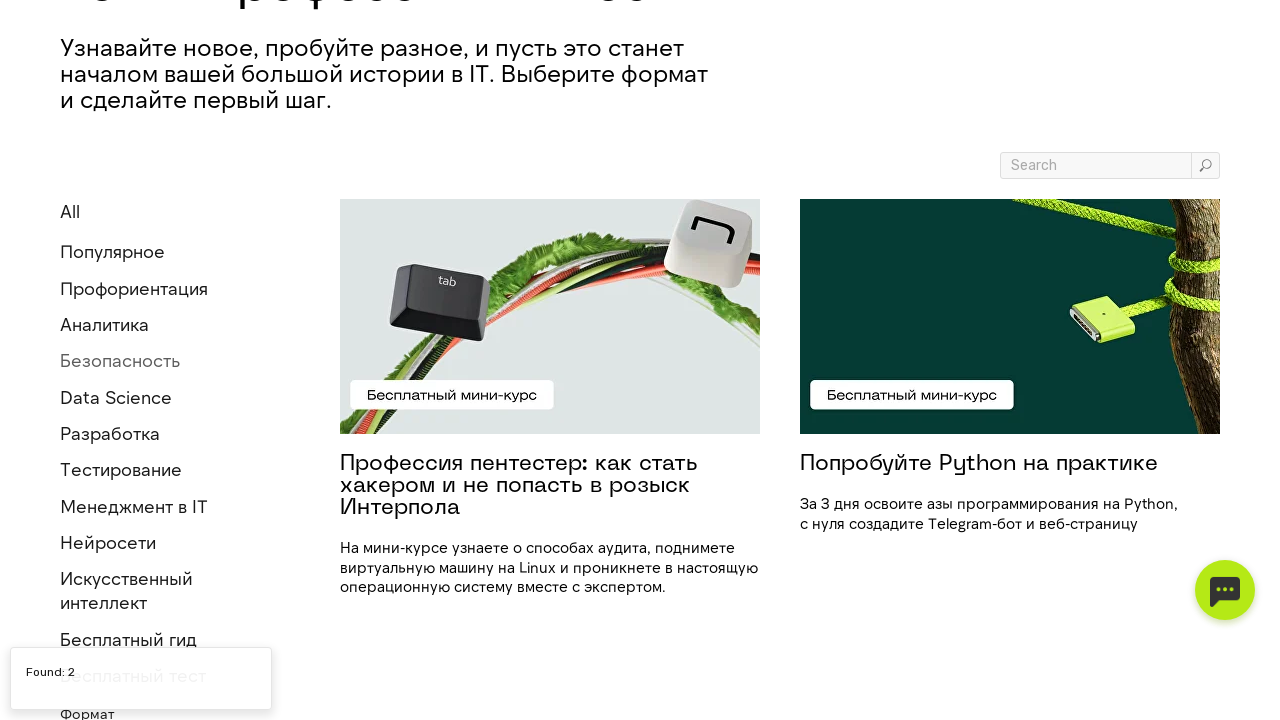

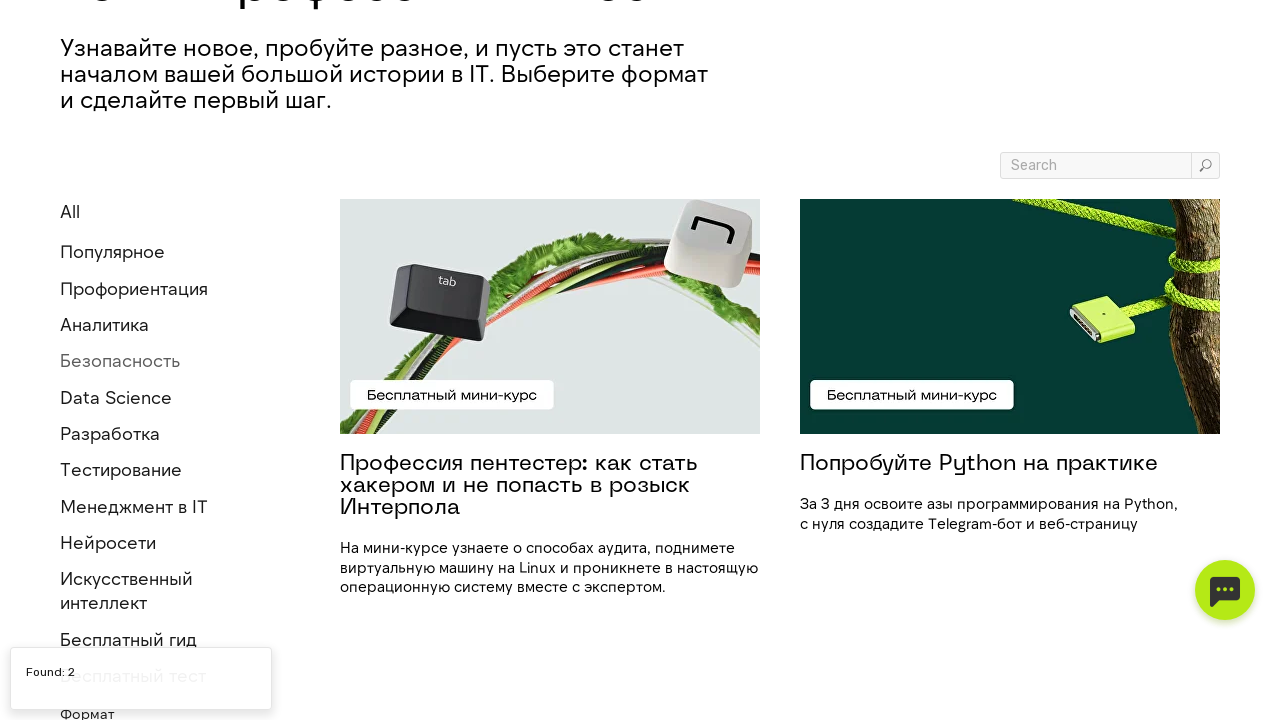